Tests handling a JavaScript alert by clicking the first button and accepting the alert dialog, then verifying the result text is displayed.

Starting URL: https://practice.cydeo.com/javascript_alerts

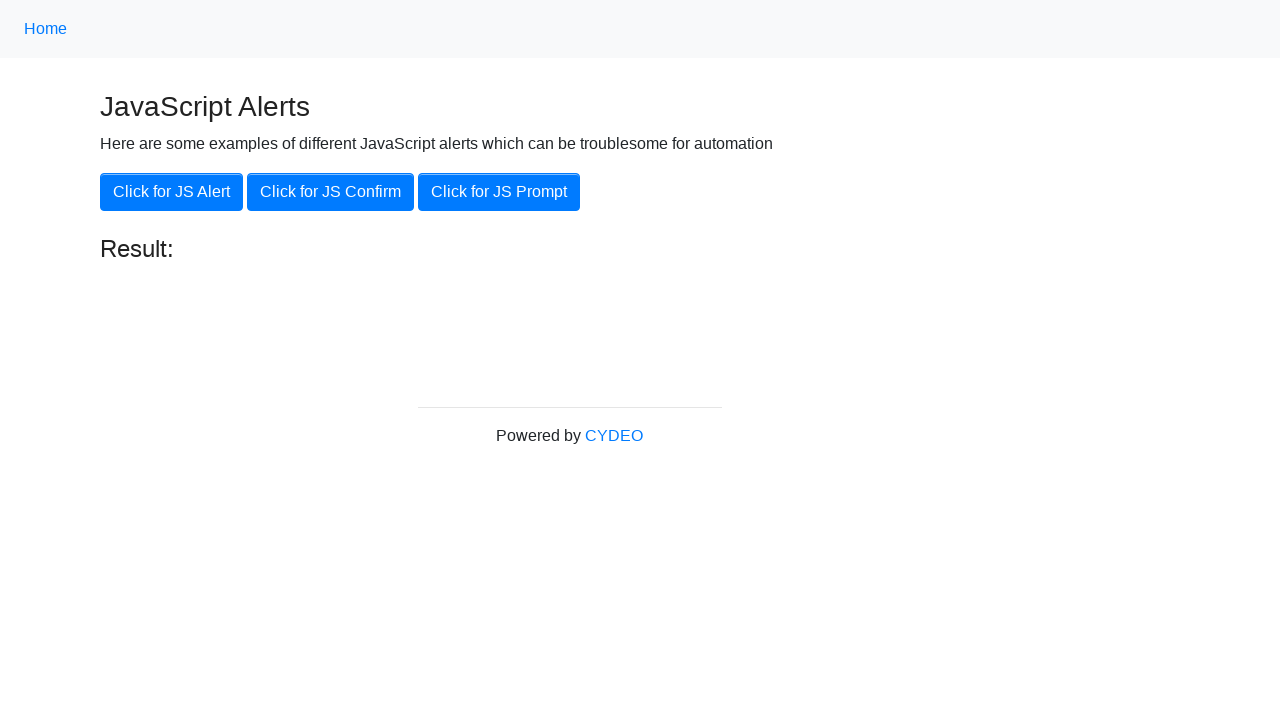

Set up dialog handler to accept alerts
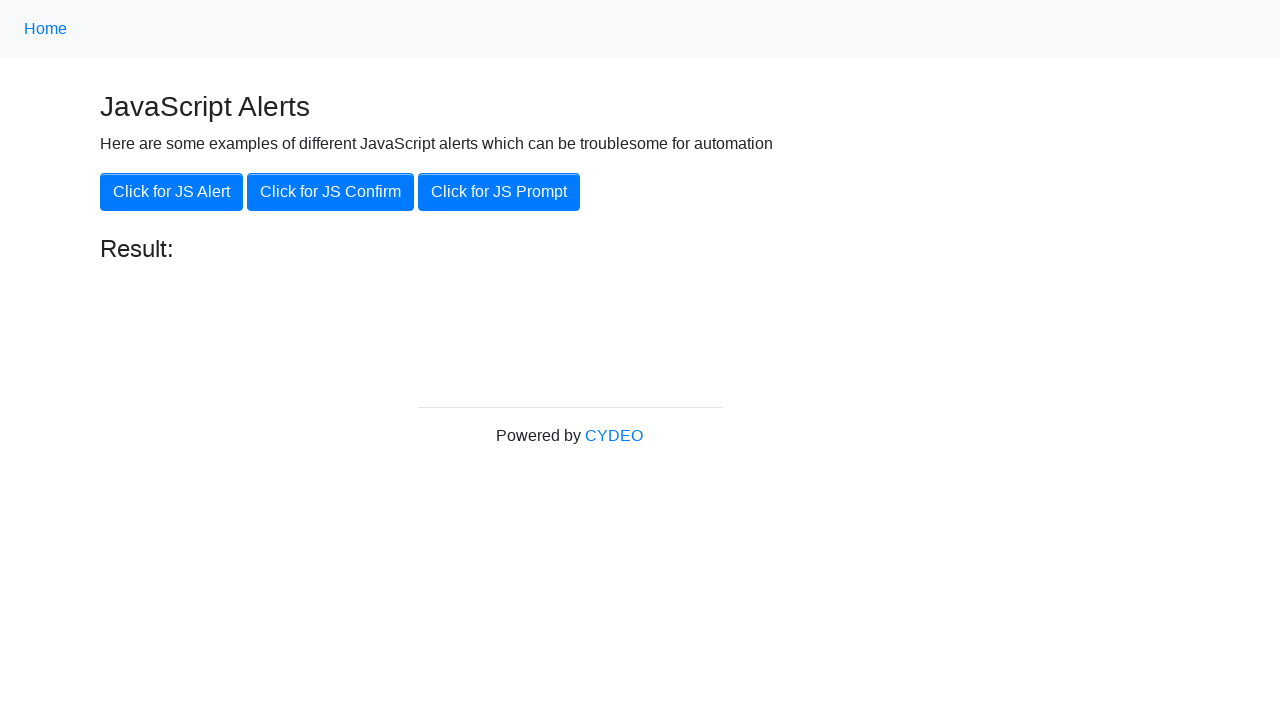

Clicked the first button to trigger JavaScript alert at (172, 192) on button >> nth=0
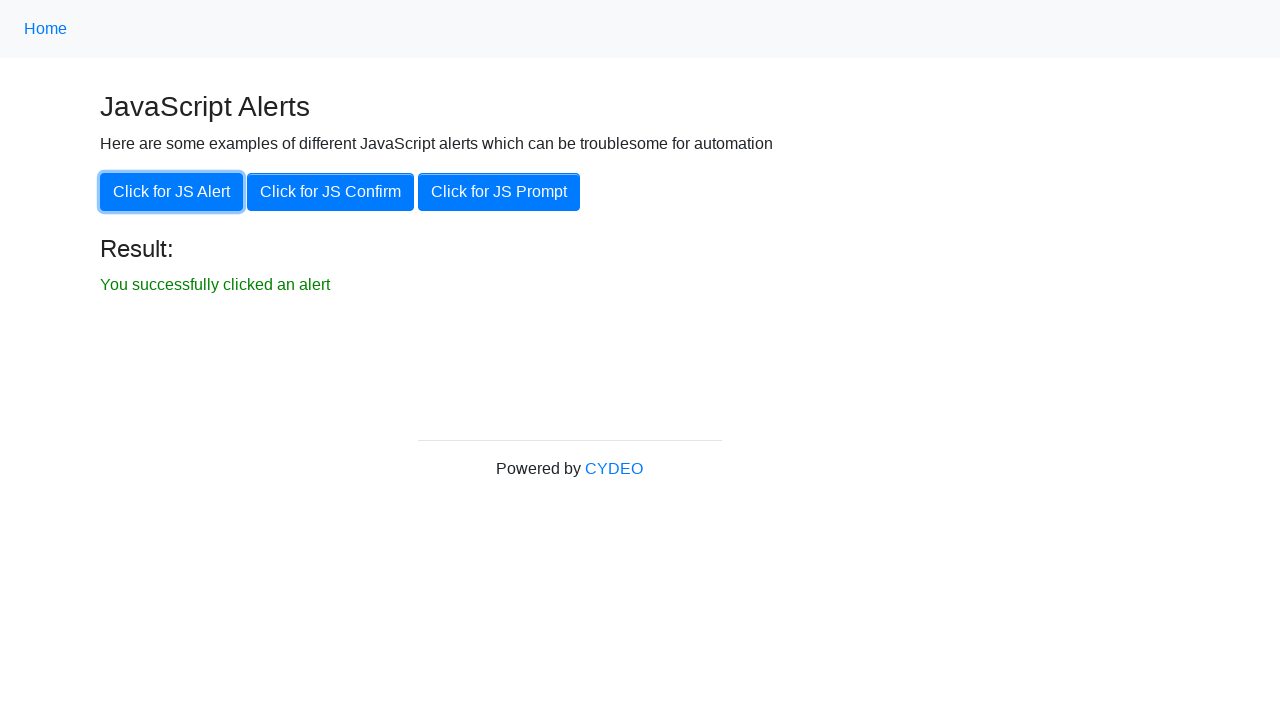

Result element appeared after accepting alert
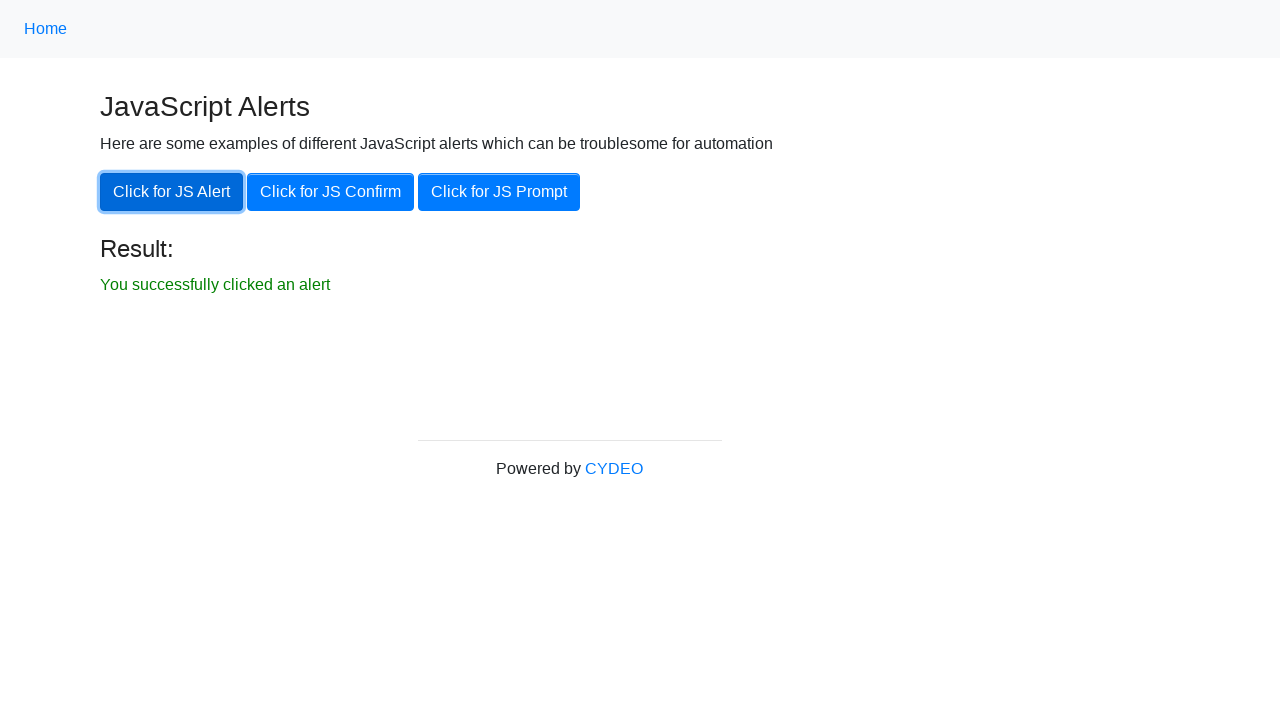

Retrieved result text: You successfully clicked an alert
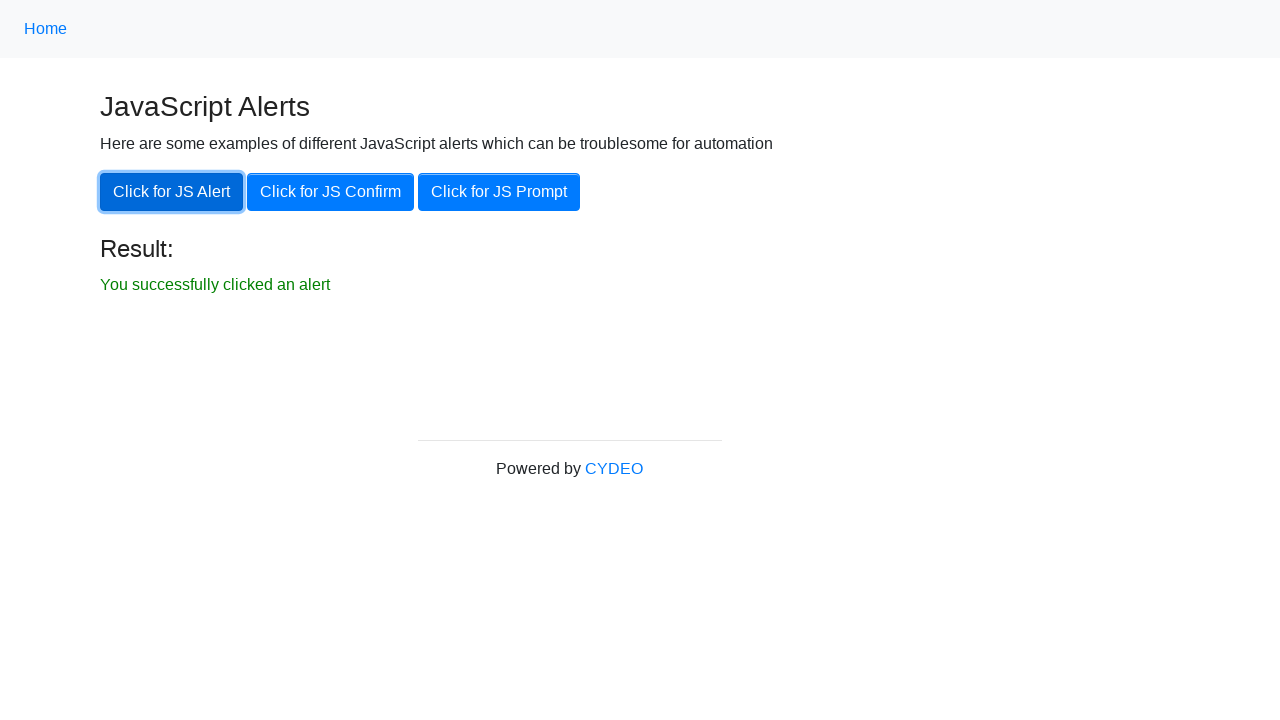

Printed result to console: You successfully clicked an alert
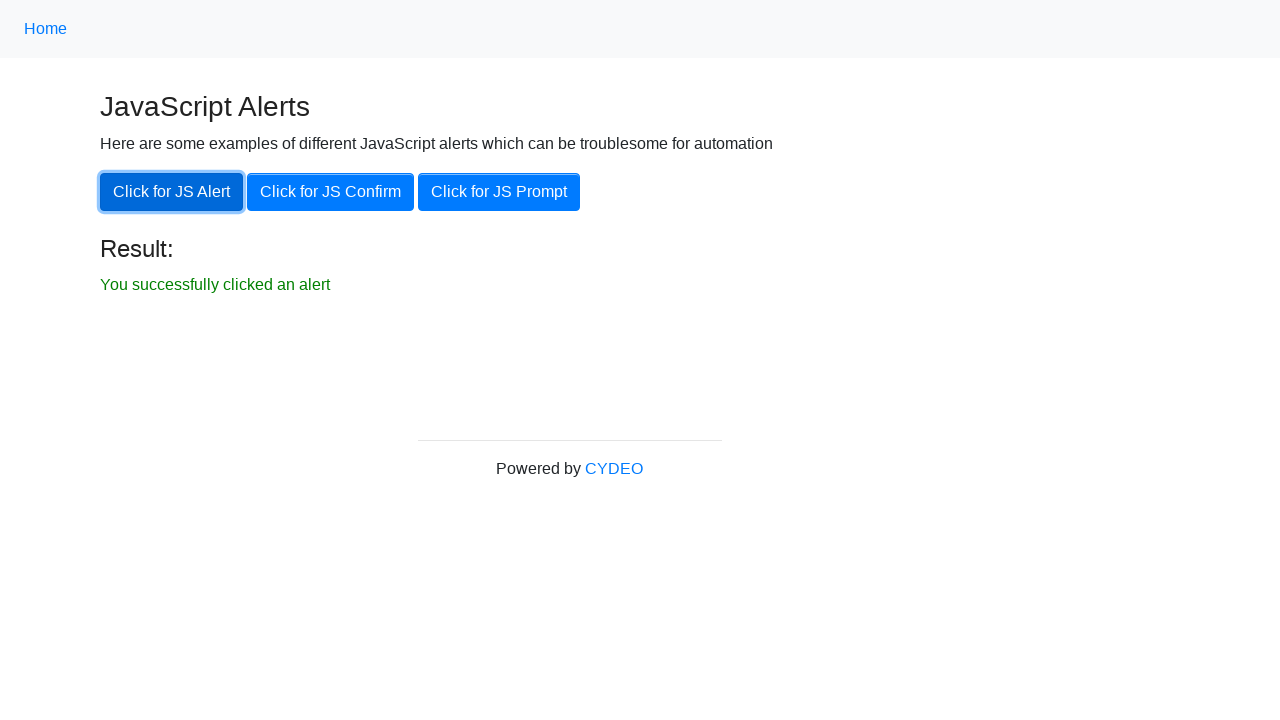

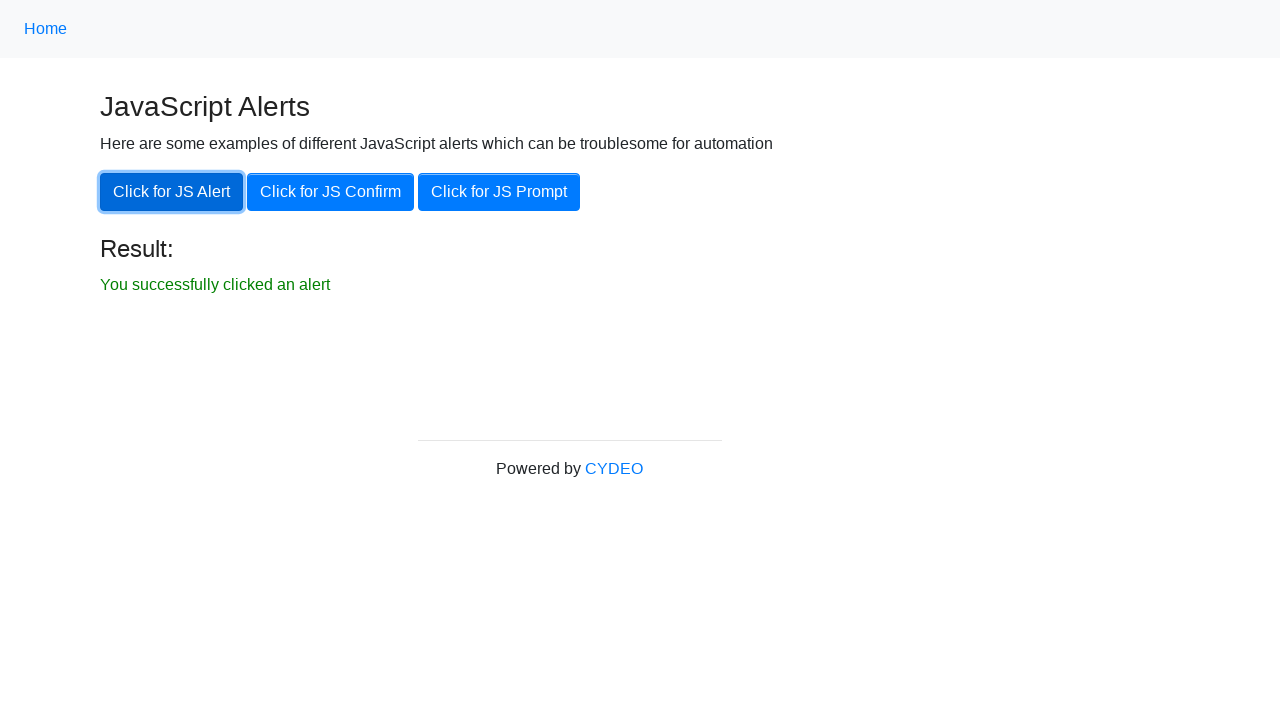